Tests radio button selection by clicking all radio buttons in sequence

Starting URL: https://codenboxautomationlab.com/practice/

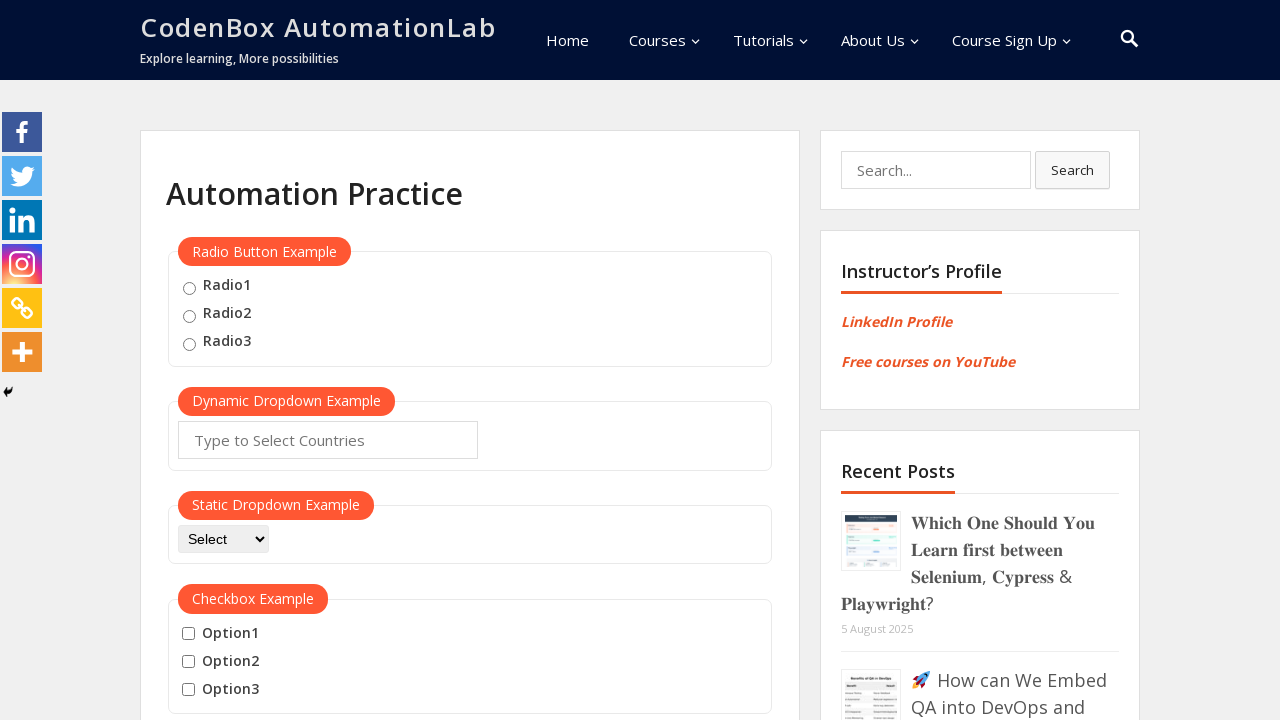

Navigated to practice page
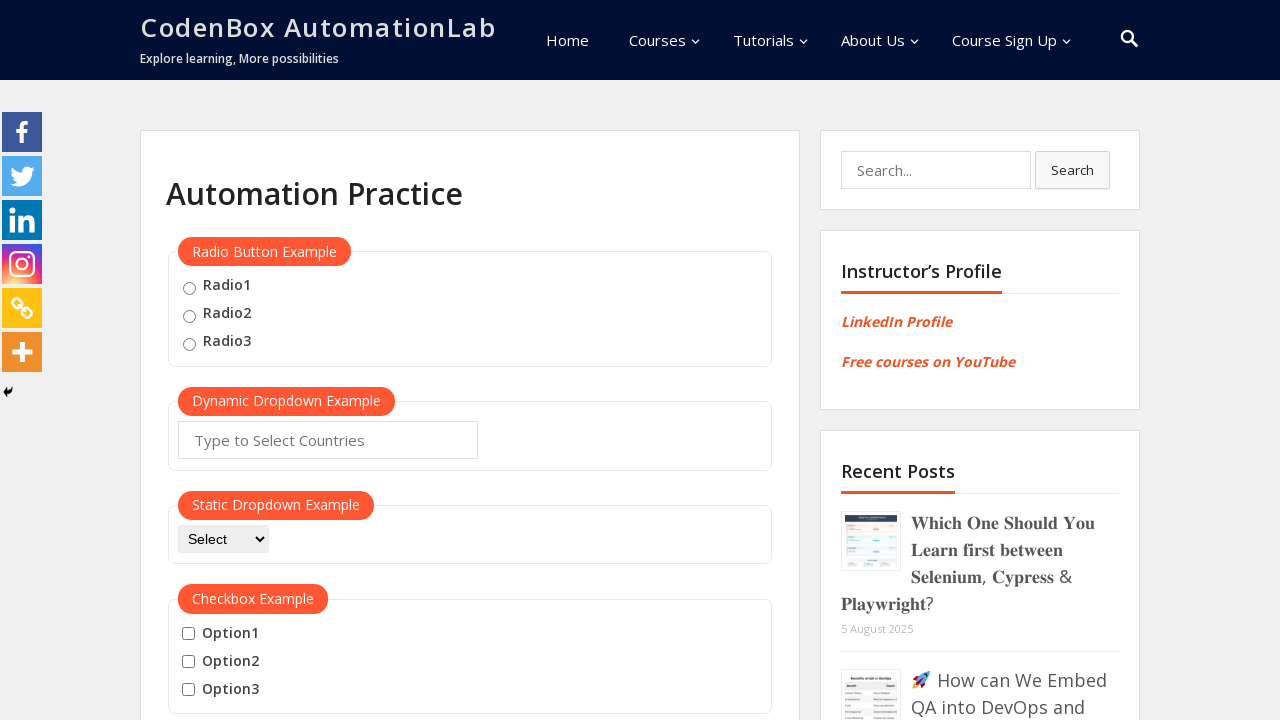

Located all radio buttons
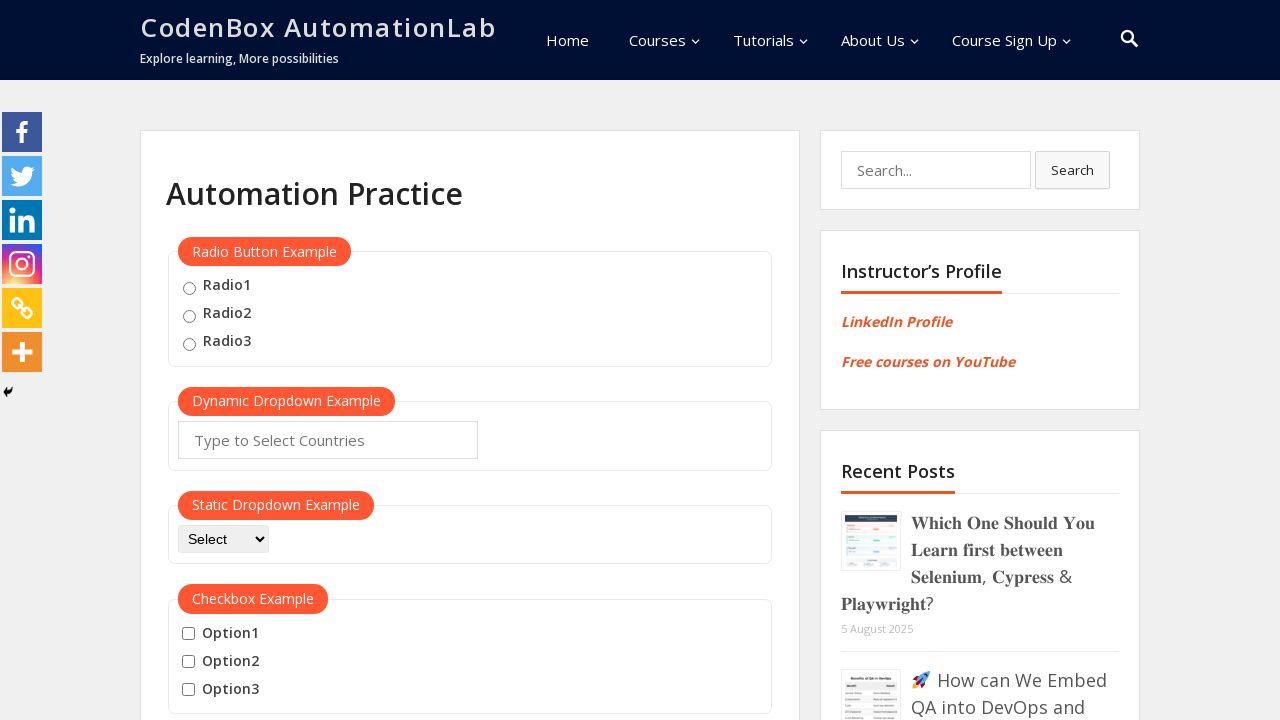

Clicked a radio button in sequence at (189, 288) on .radioButton >> nth=0
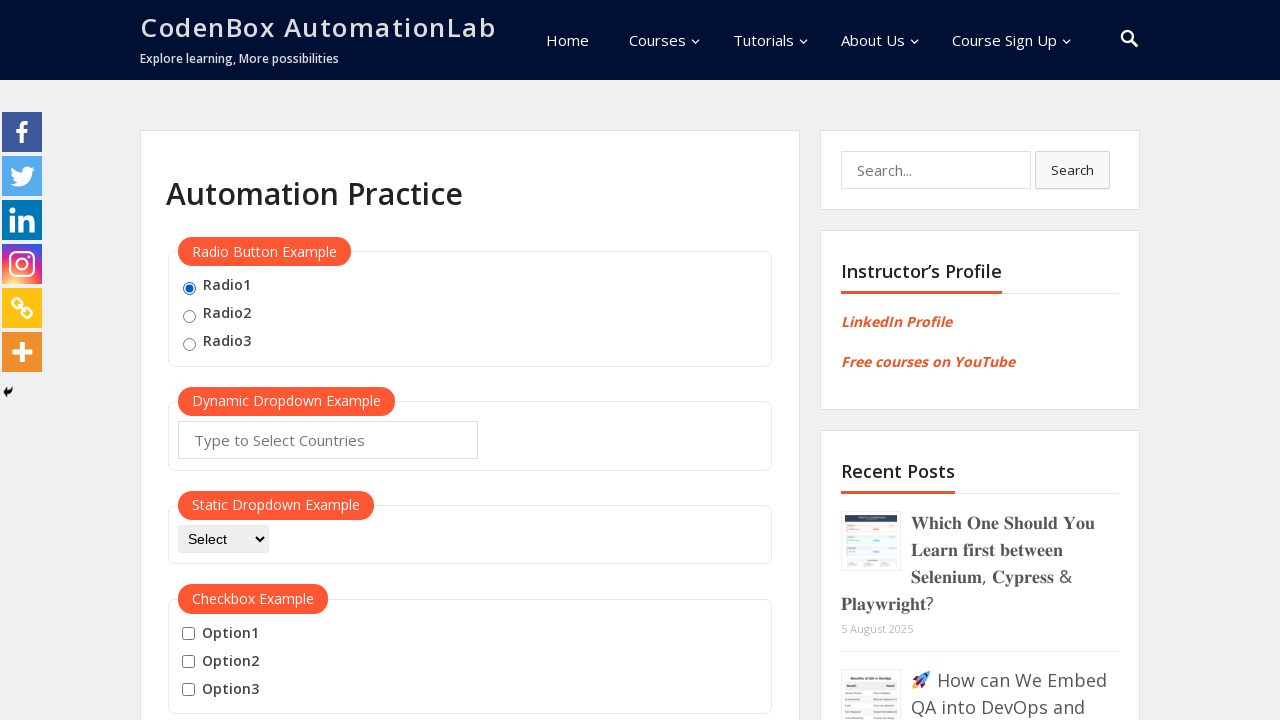

Clicked a radio button in sequence at (189, 316) on .radioButton >> nth=1
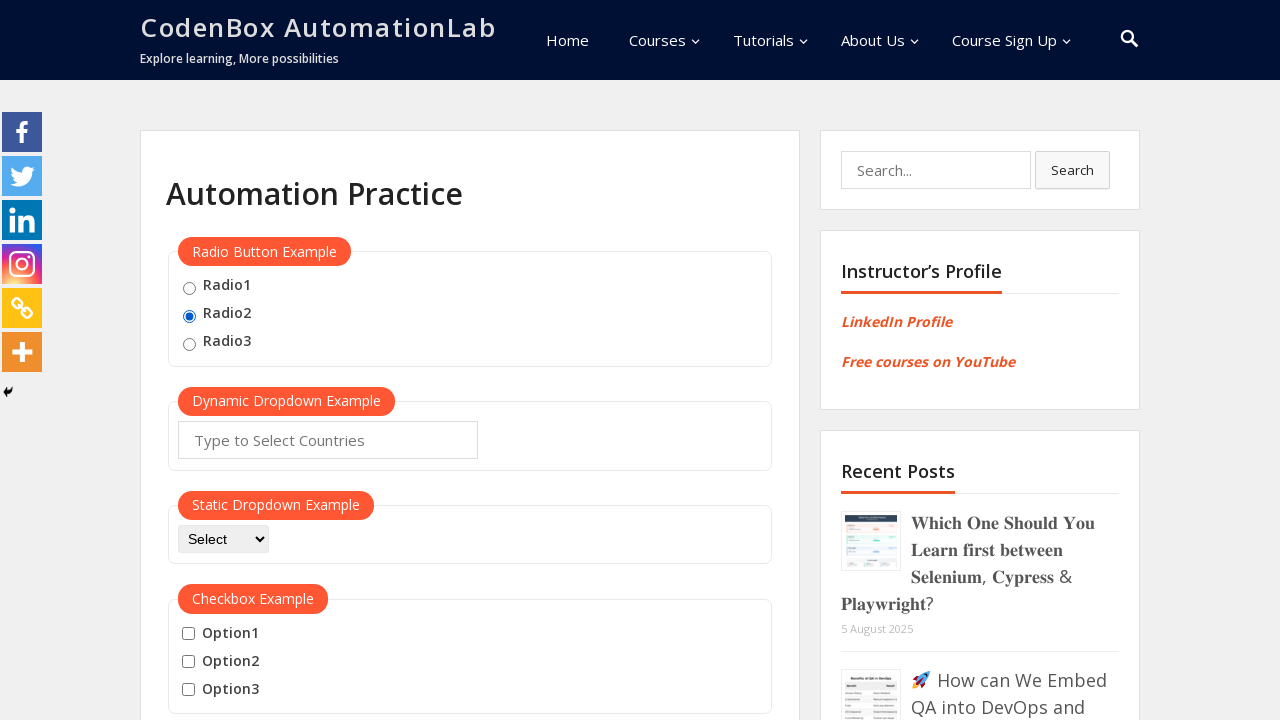

Clicked a radio button in sequence at (189, 344) on .radioButton >> nth=2
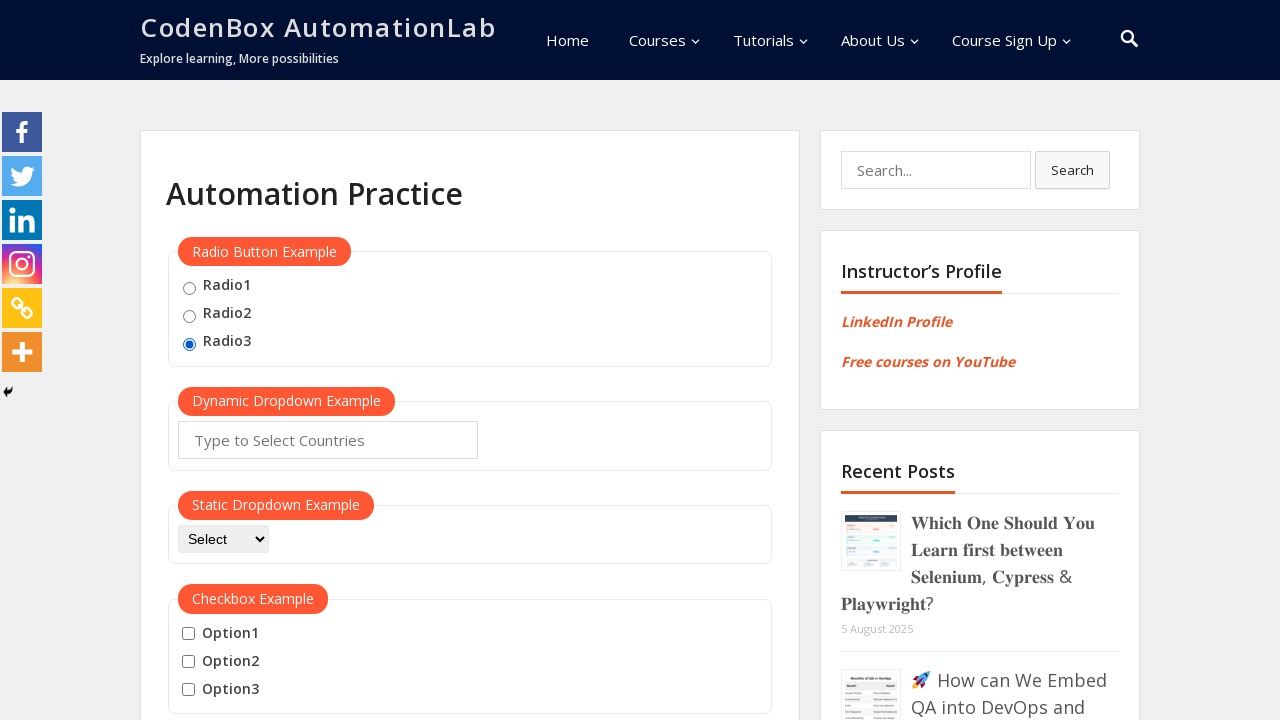

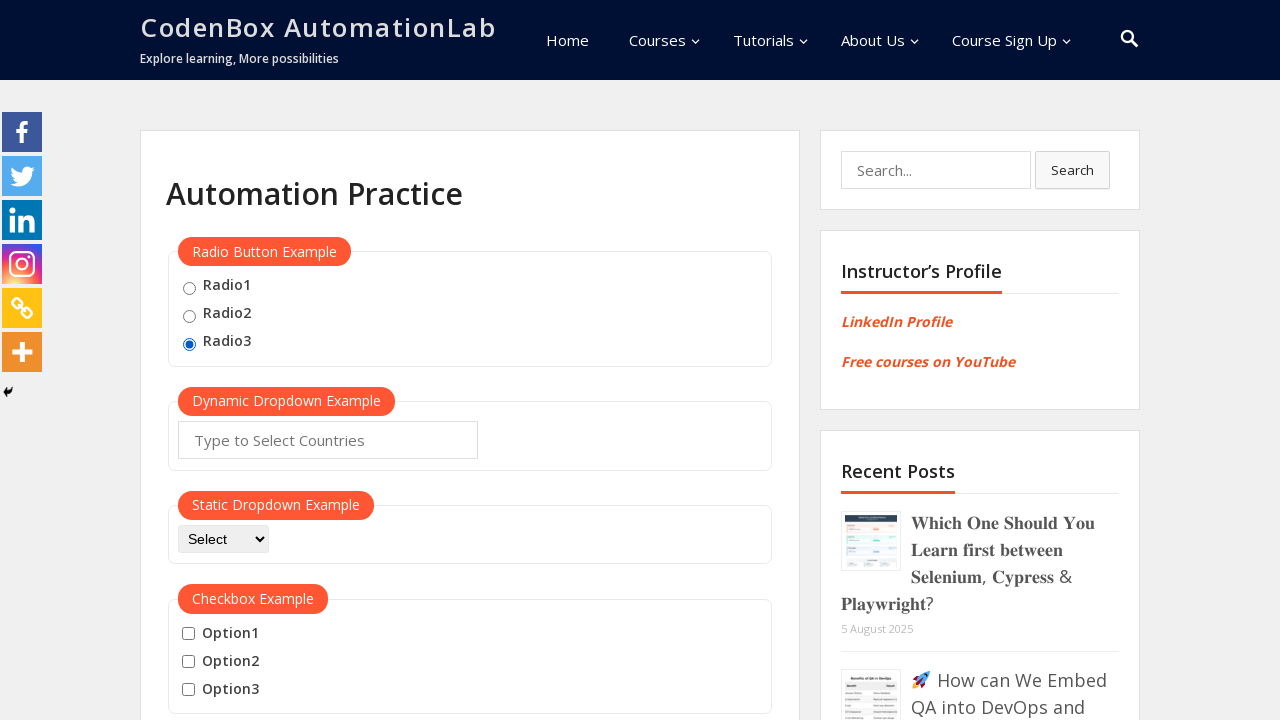